Demonstrates browser window handling by clicking a link that opens a new window, then iterating through windows and closing the child window based on its title.

Starting URL: https://opensource-demo.orangehrmlive.com/web/index.php/auth/login

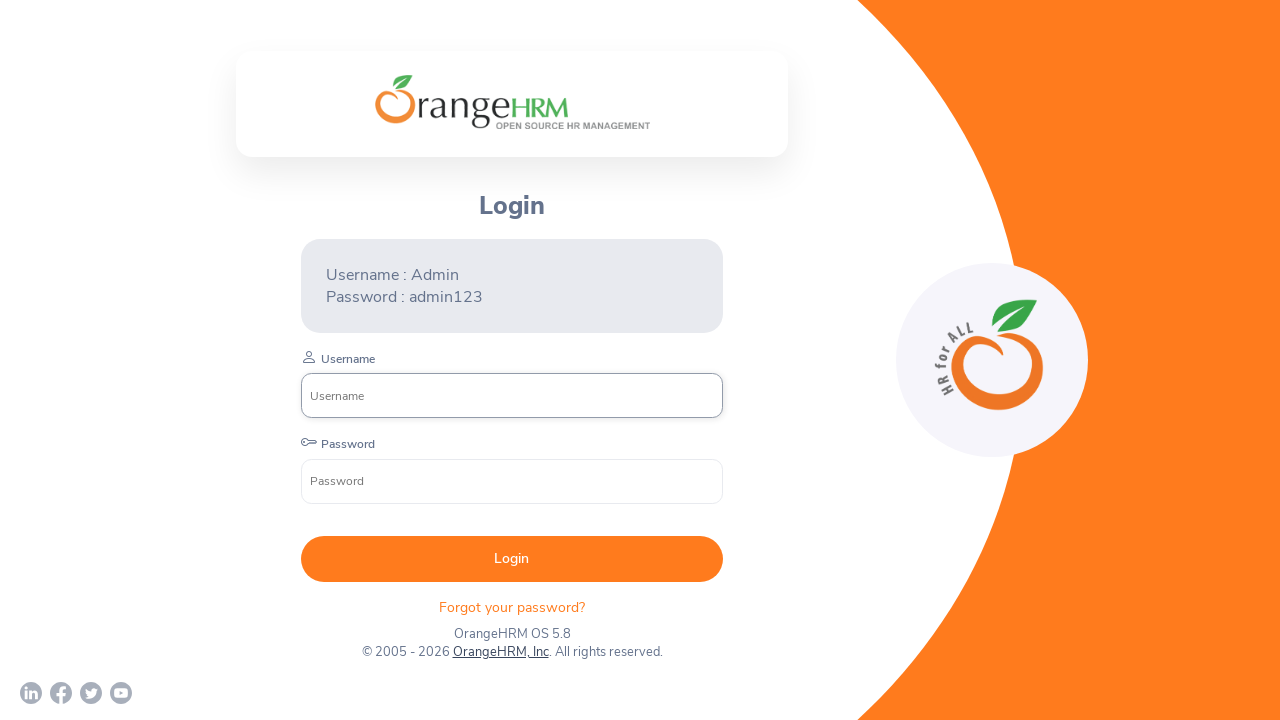

Clicked 'OrangeHRM, Inc' link to open new window at (500, 652) on xpath=//a[normalize-space()='OrangeHRM, Inc']
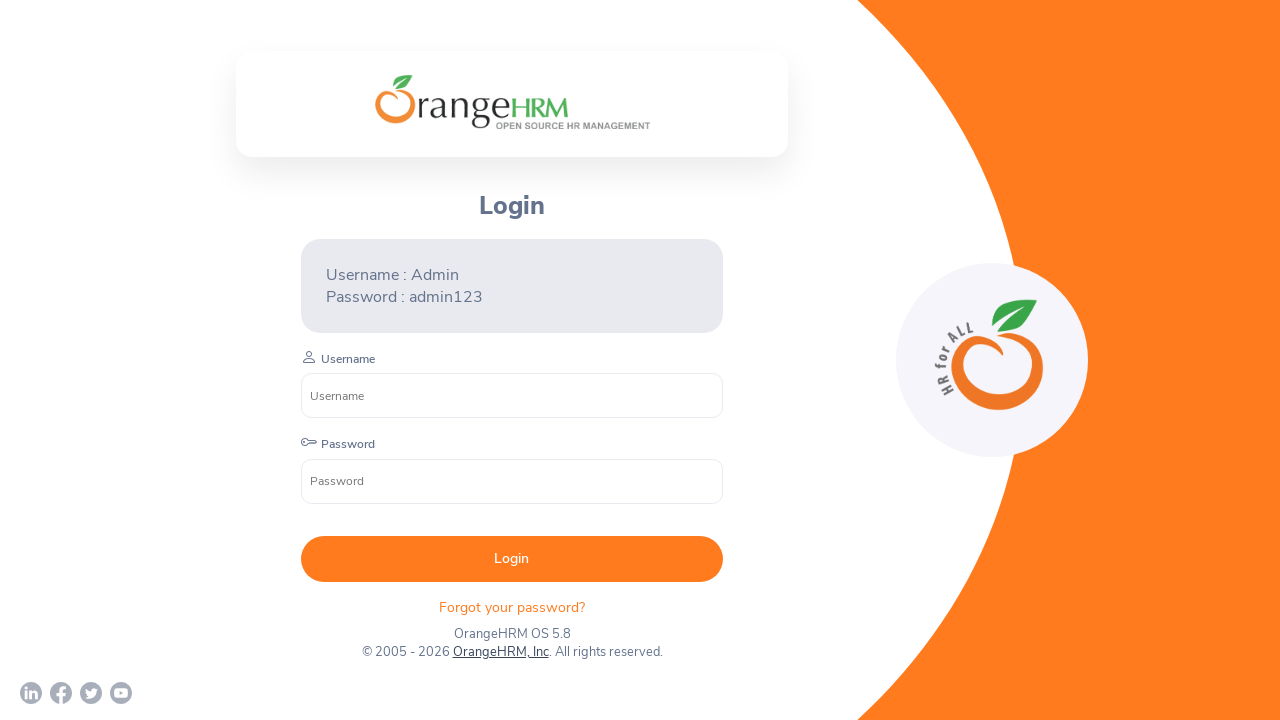

Retrieved new child page from context
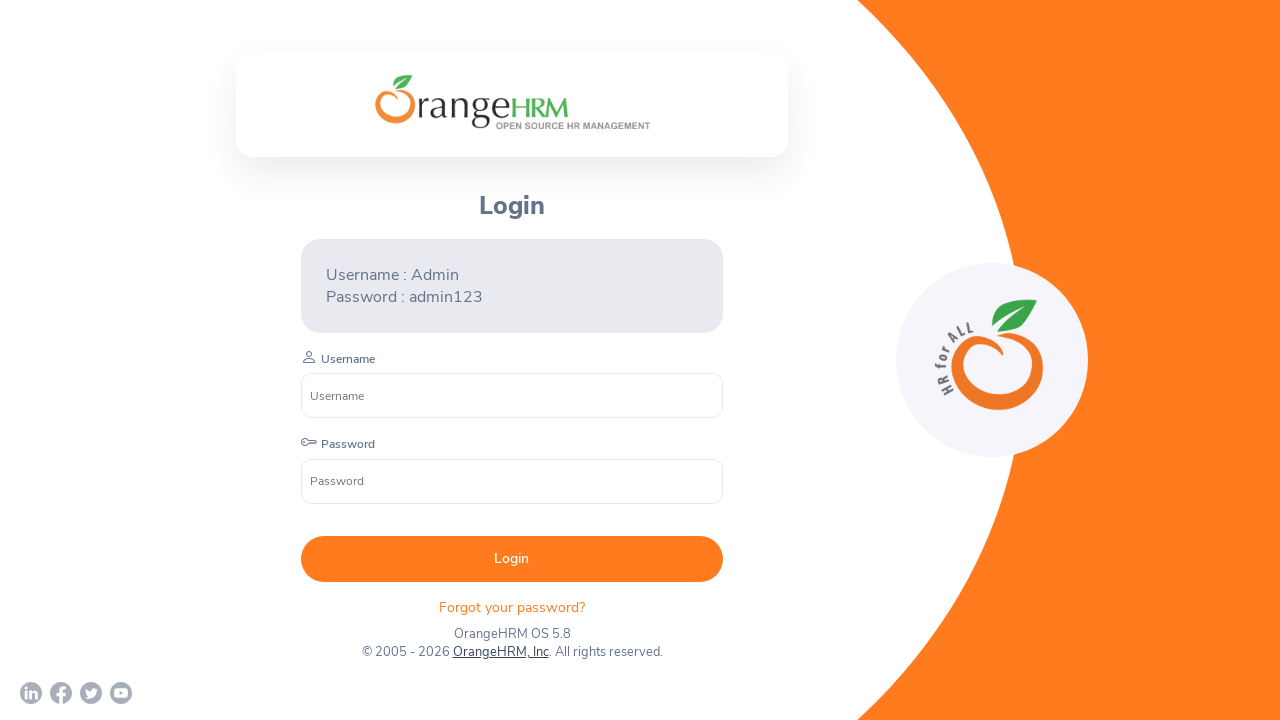

Child page loaded successfully
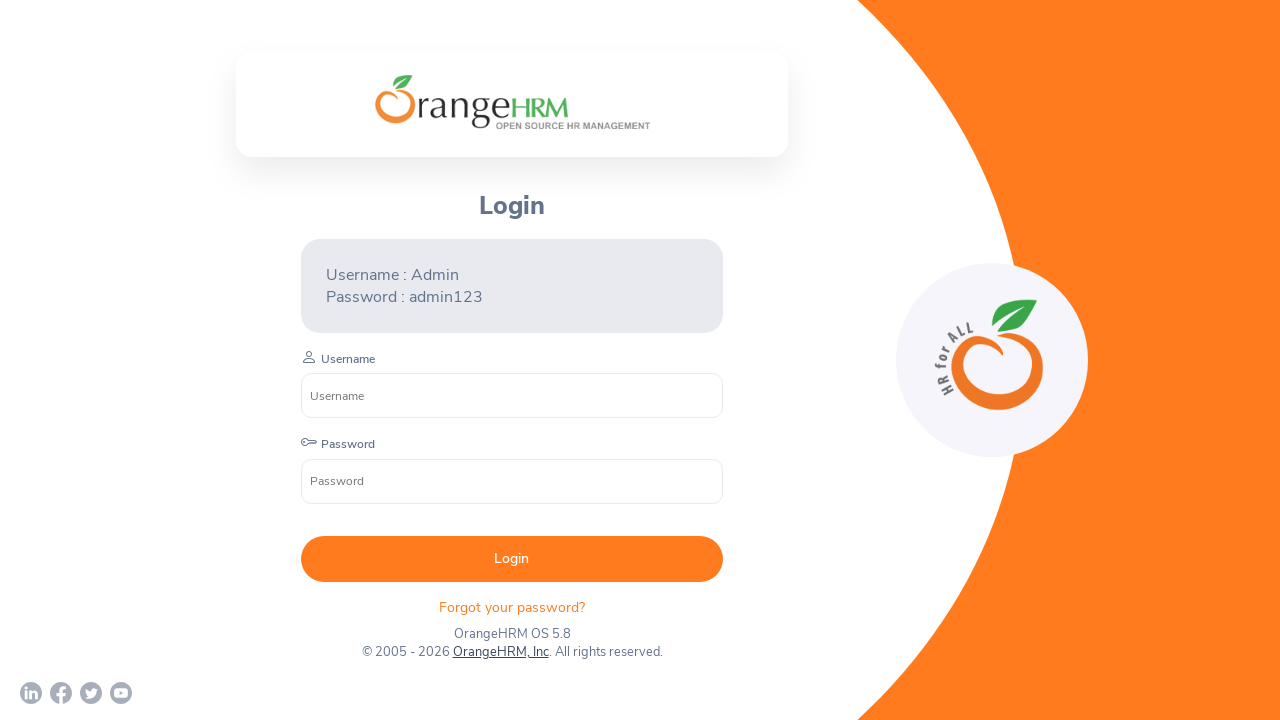

Retrieved all pages from browser context
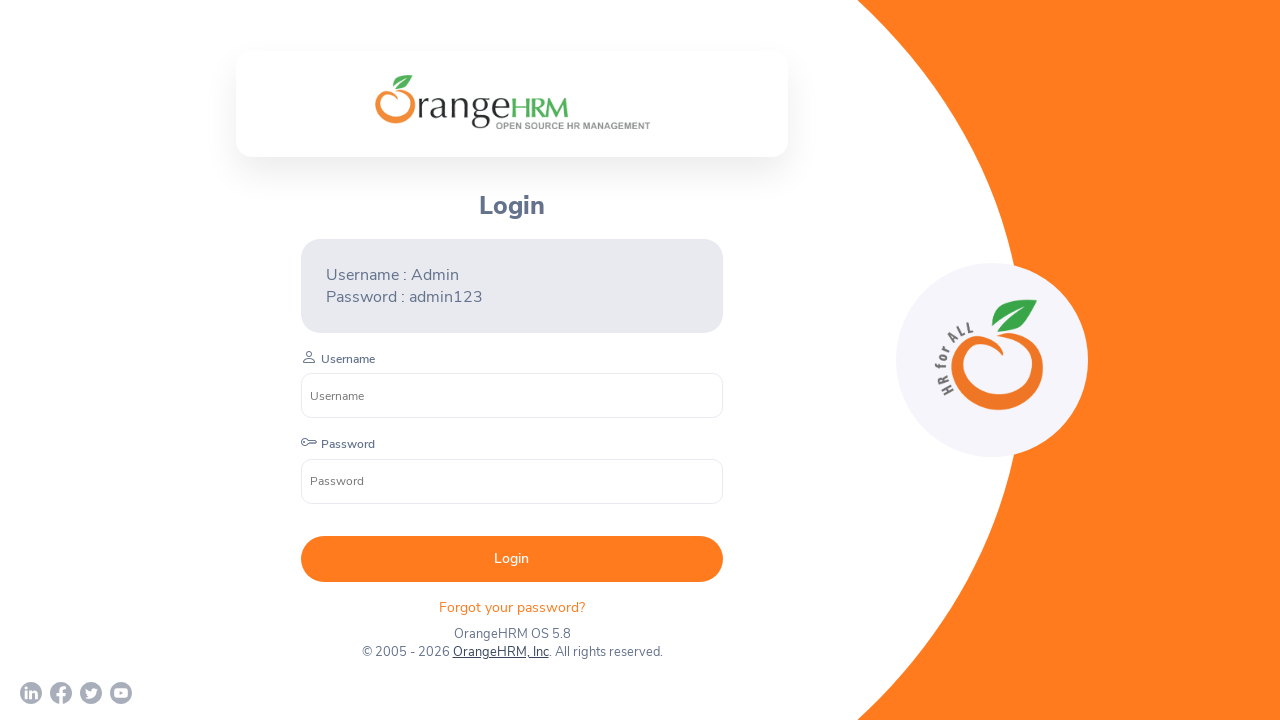

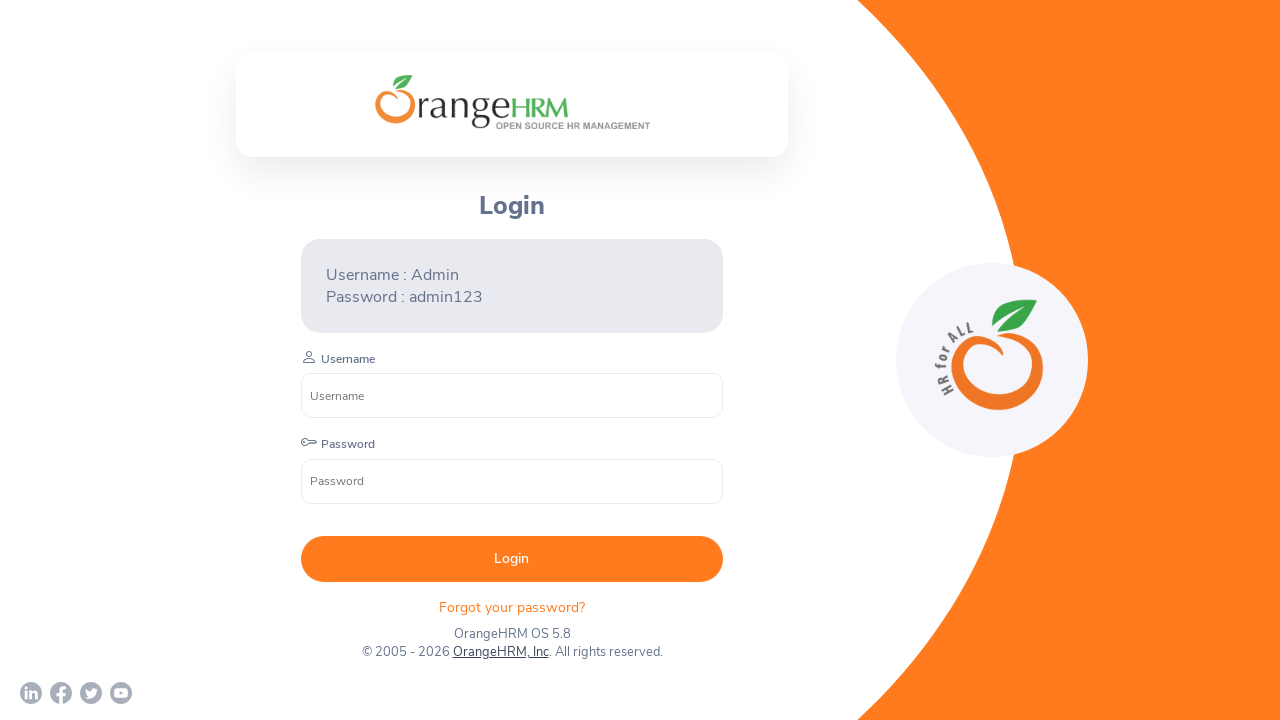